Tests that the Clear completed button displays the correct text after completing an item

Starting URL: https://demo.playwright.dev/todomvc

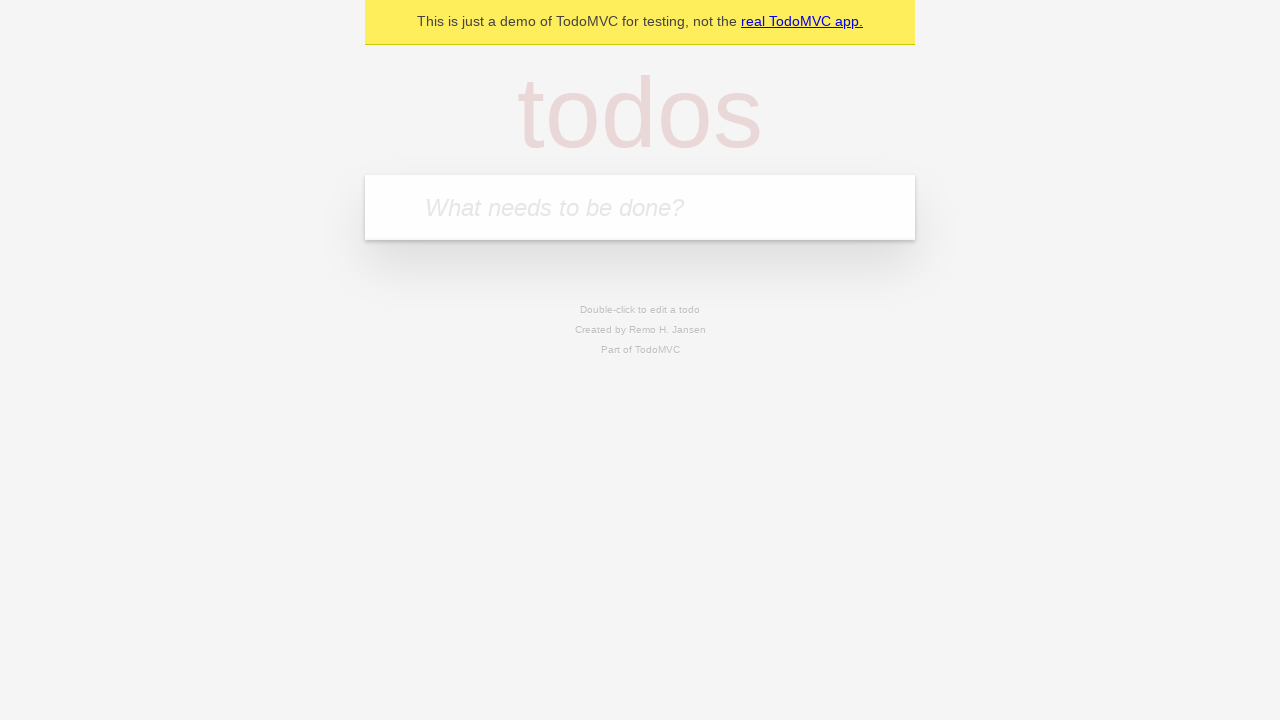

Filled todo input with 'buy some cheese' on internal:attr=[placeholder="What needs to be done?"i]
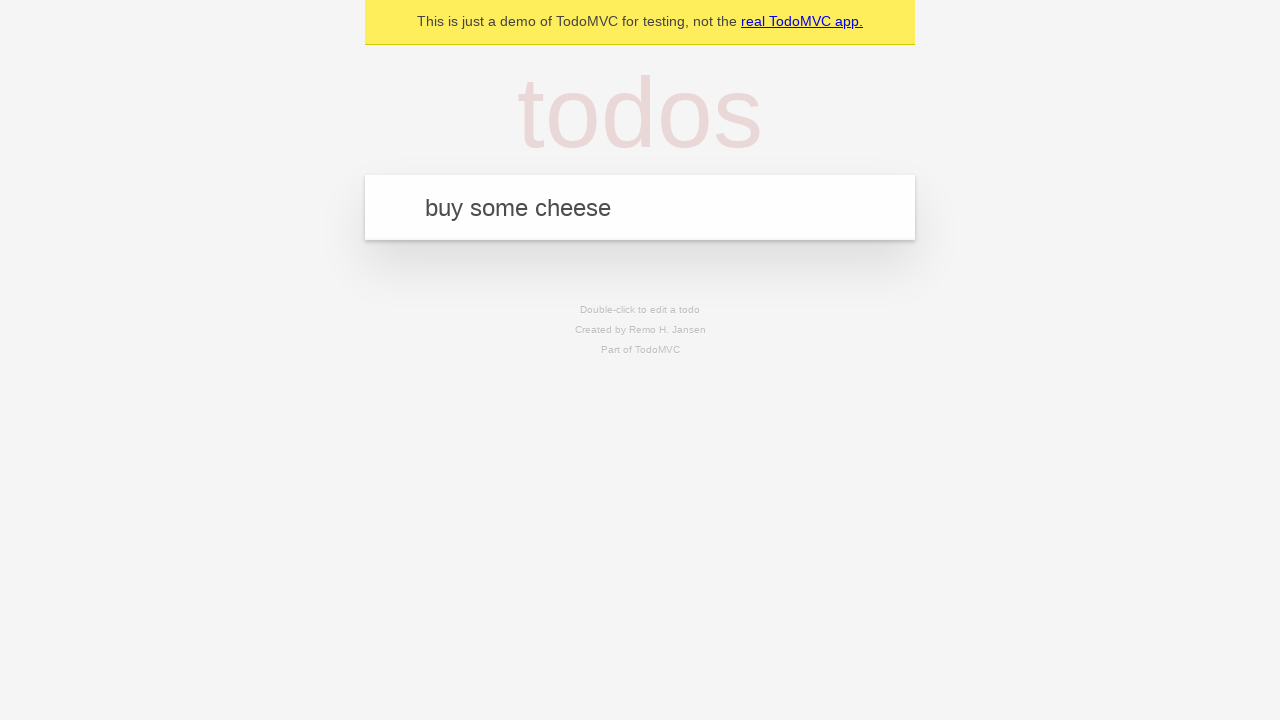

Pressed Enter to add first todo on internal:attr=[placeholder="What needs to be done?"i]
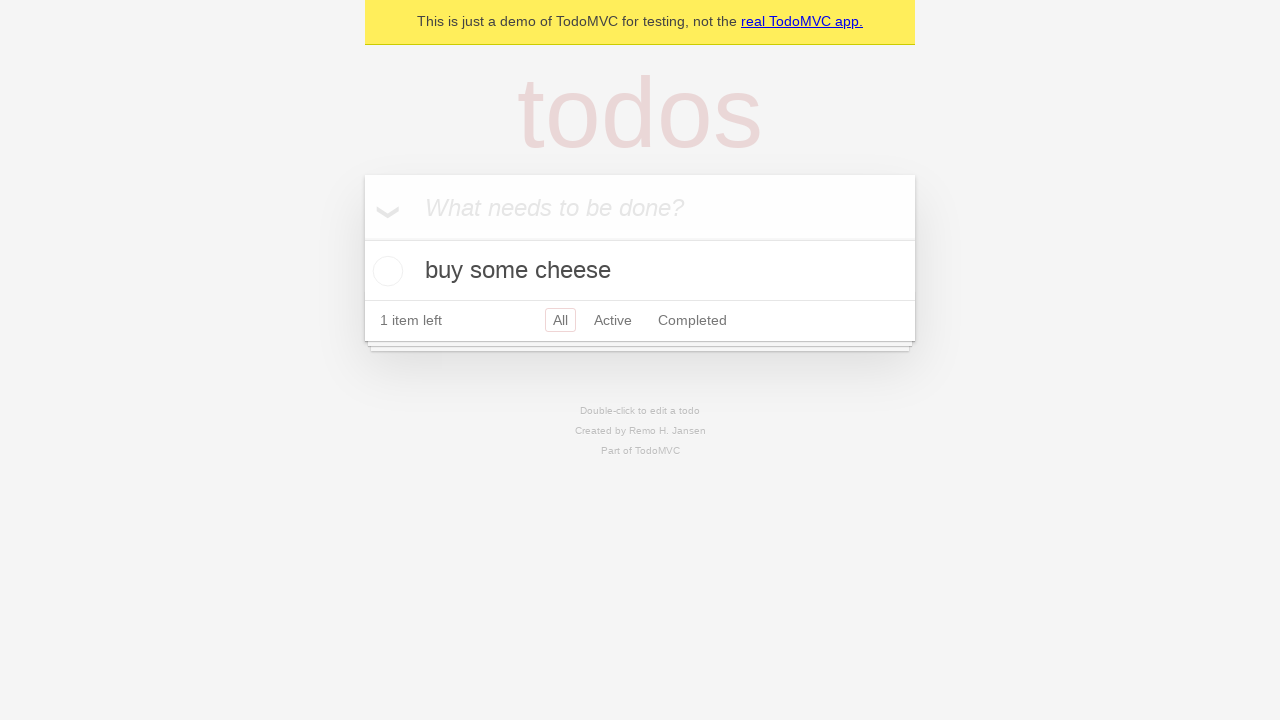

Filled todo input with 'feed the cat' on internal:attr=[placeholder="What needs to be done?"i]
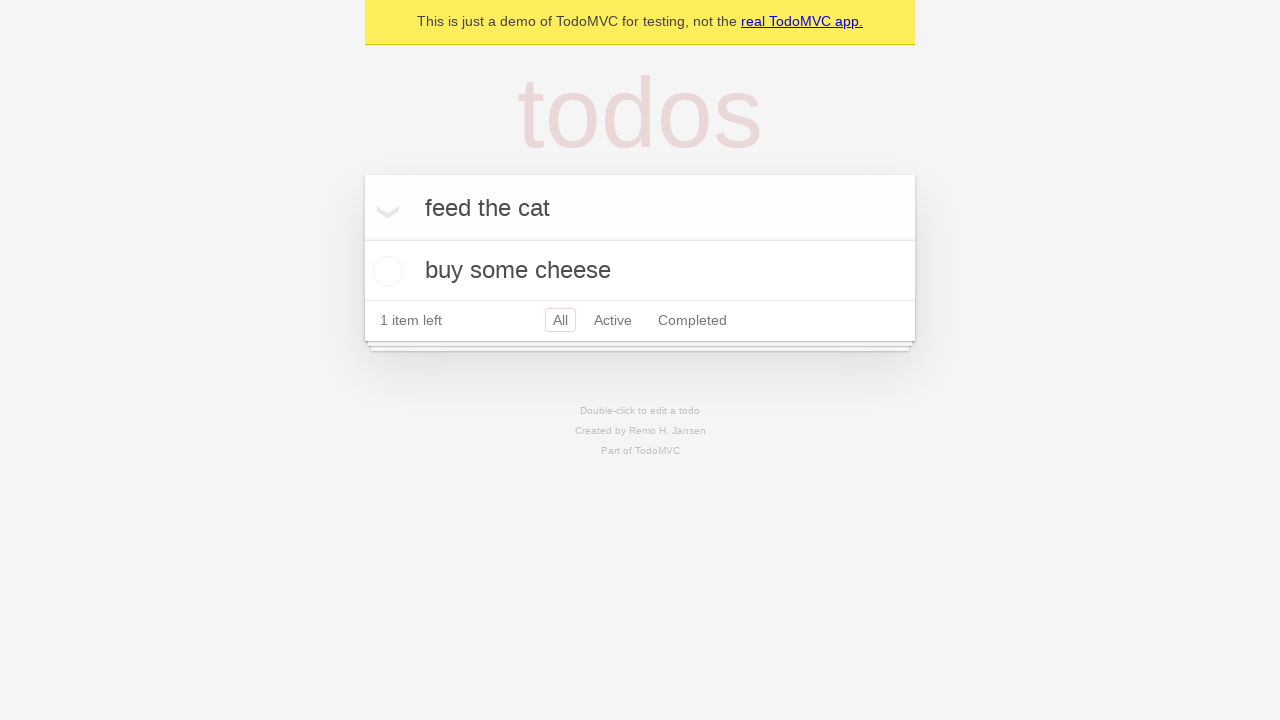

Pressed Enter to add second todo on internal:attr=[placeholder="What needs to be done?"i]
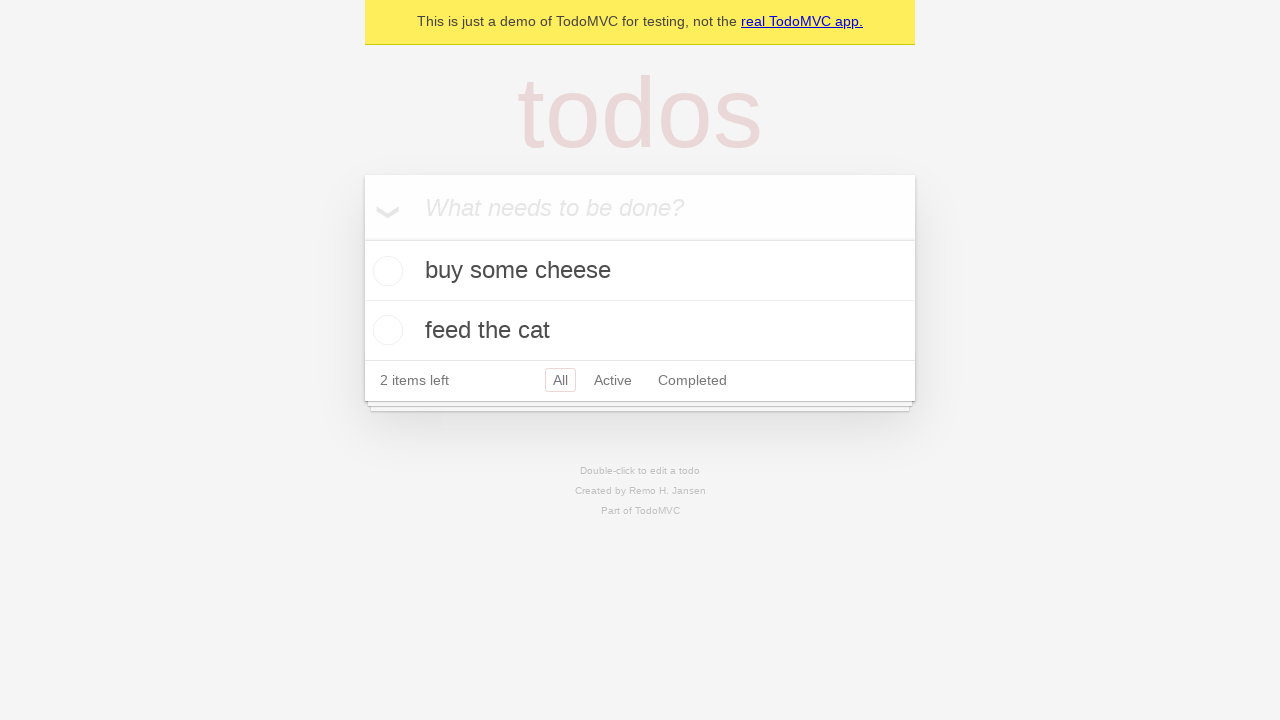

Filled todo input with 'book a doctors appointment' on internal:attr=[placeholder="What needs to be done?"i]
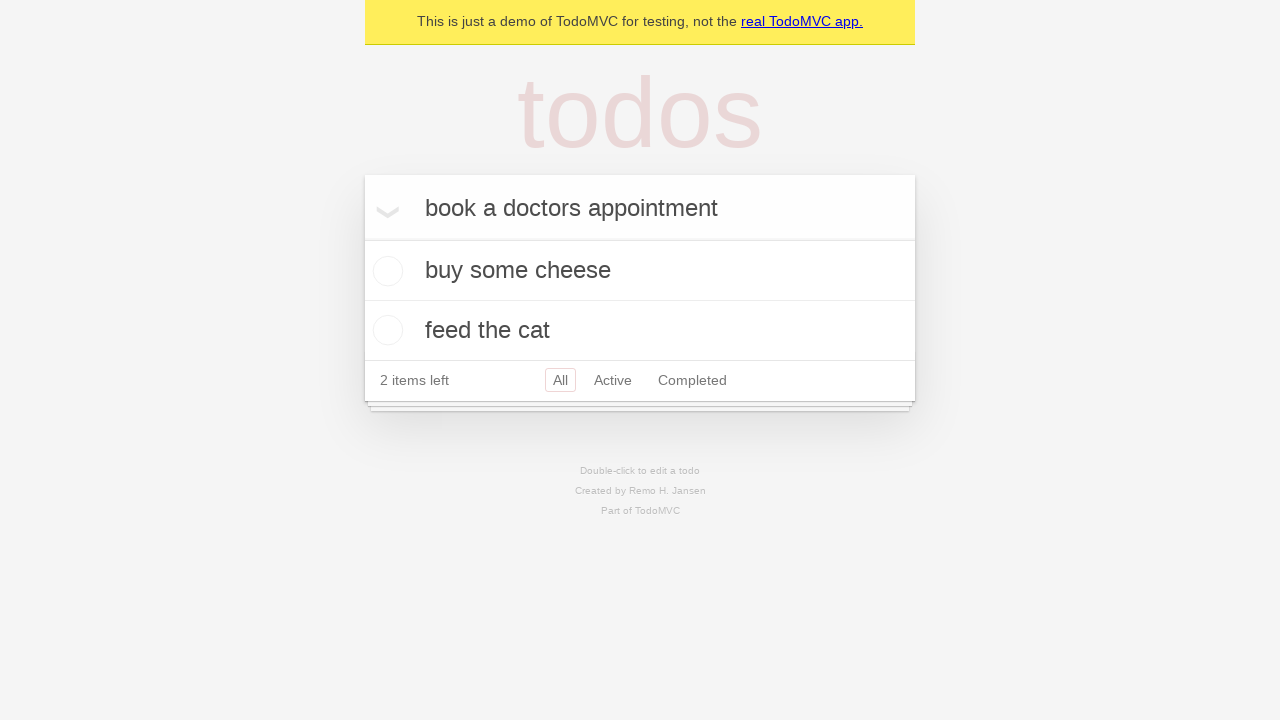

Pressed Enter to add third todo on internal:attr=[placeholder="What needs to be done?"i]
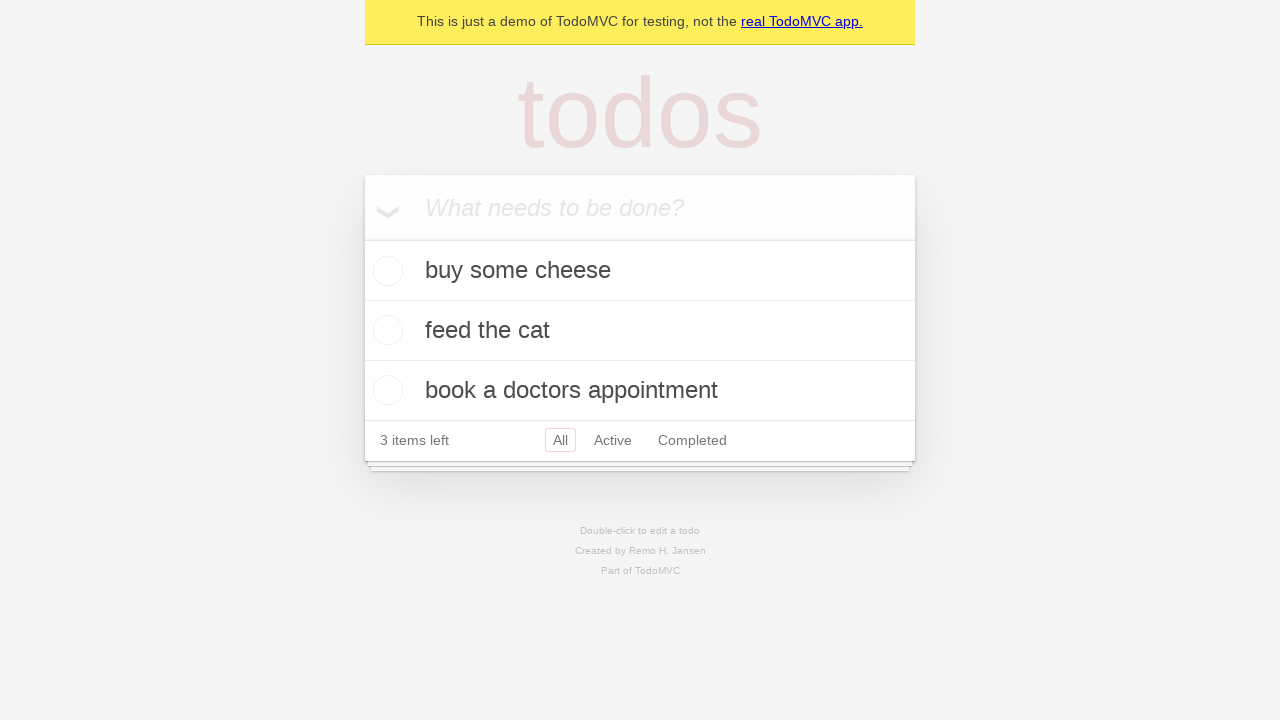

Checked first todo item to mark as completed at (385, 271) on .todo-list li .toggle >> nth=0
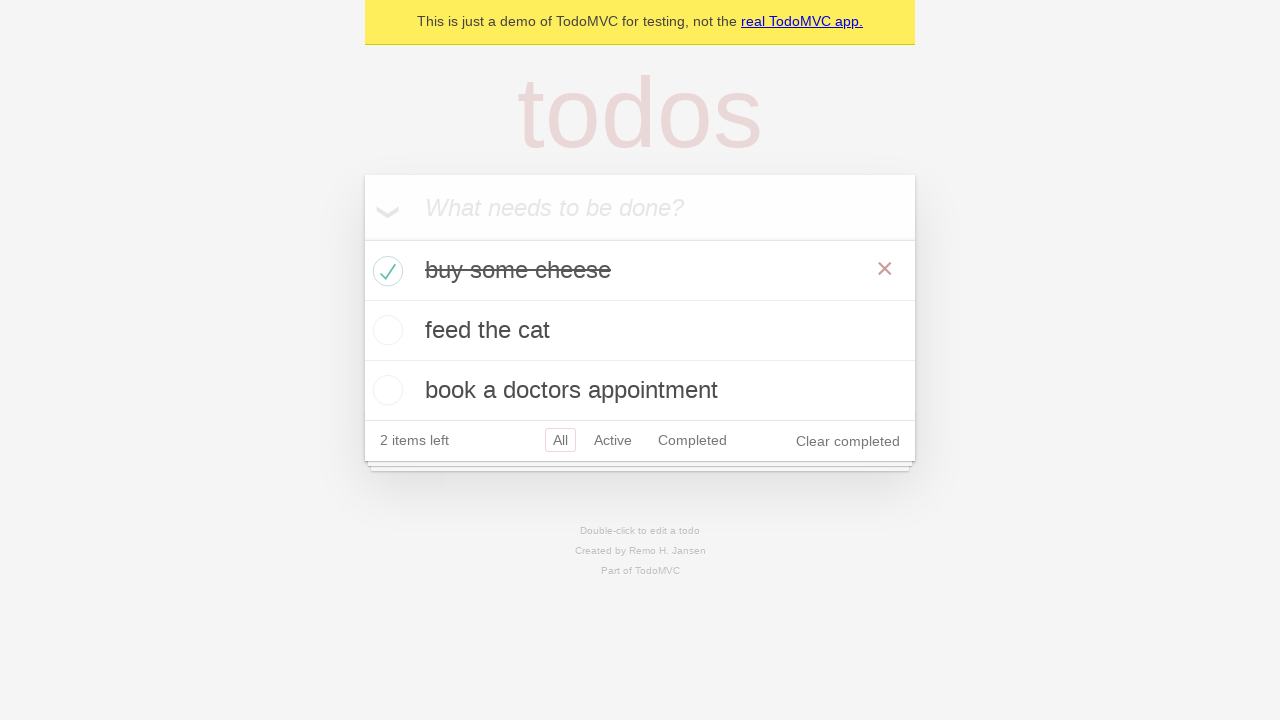

Clear completed button is now visible after completing a todo
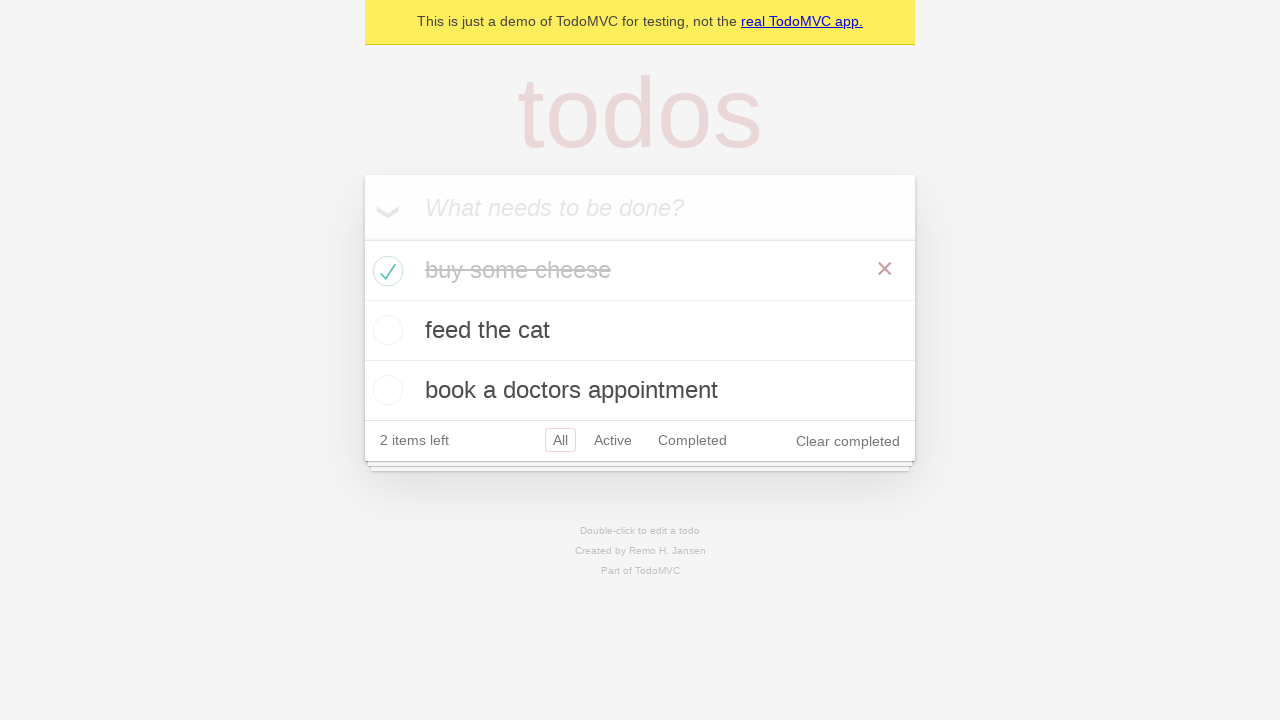

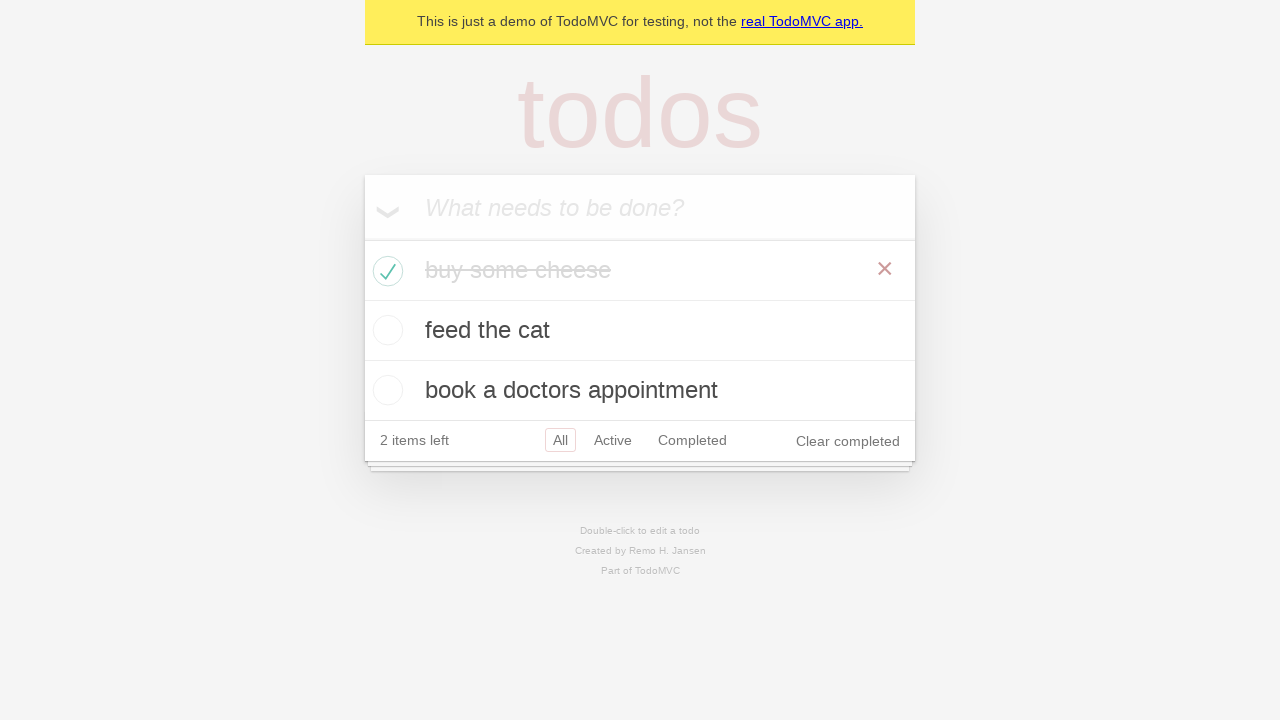